Tests checkbox and radio button interactions by clicking checkbox and radio button elements.

Starting URL: https://www.selenium.dev/selenium/web/web-form.html

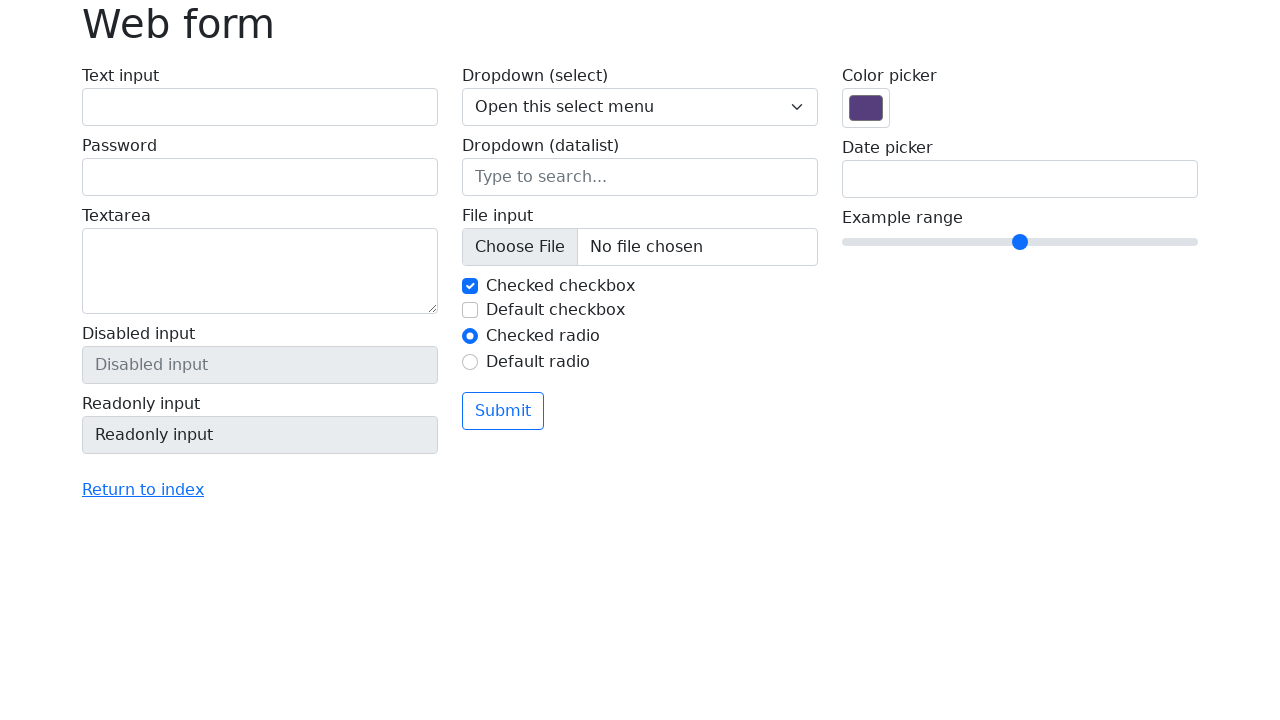

Clicked second checkbox element at (470, 310) on #my-check-2
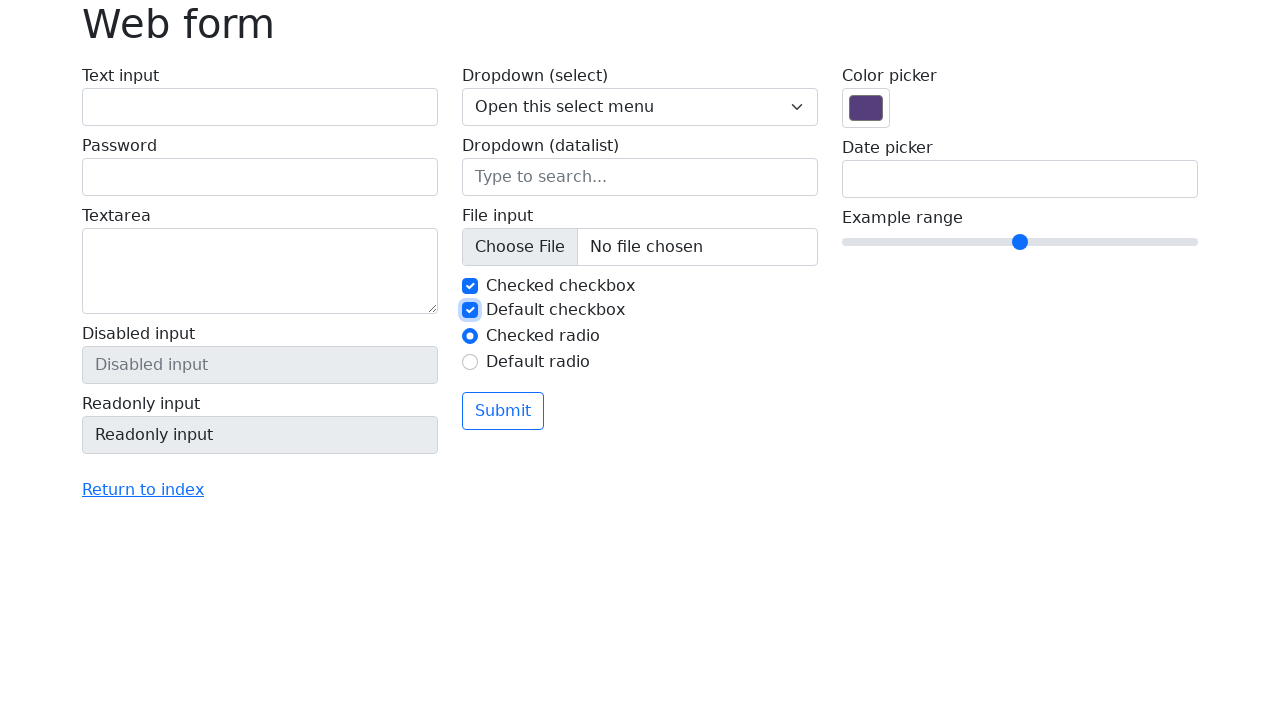

Clicked second radio button element at (470, 362) on #my-radio-2
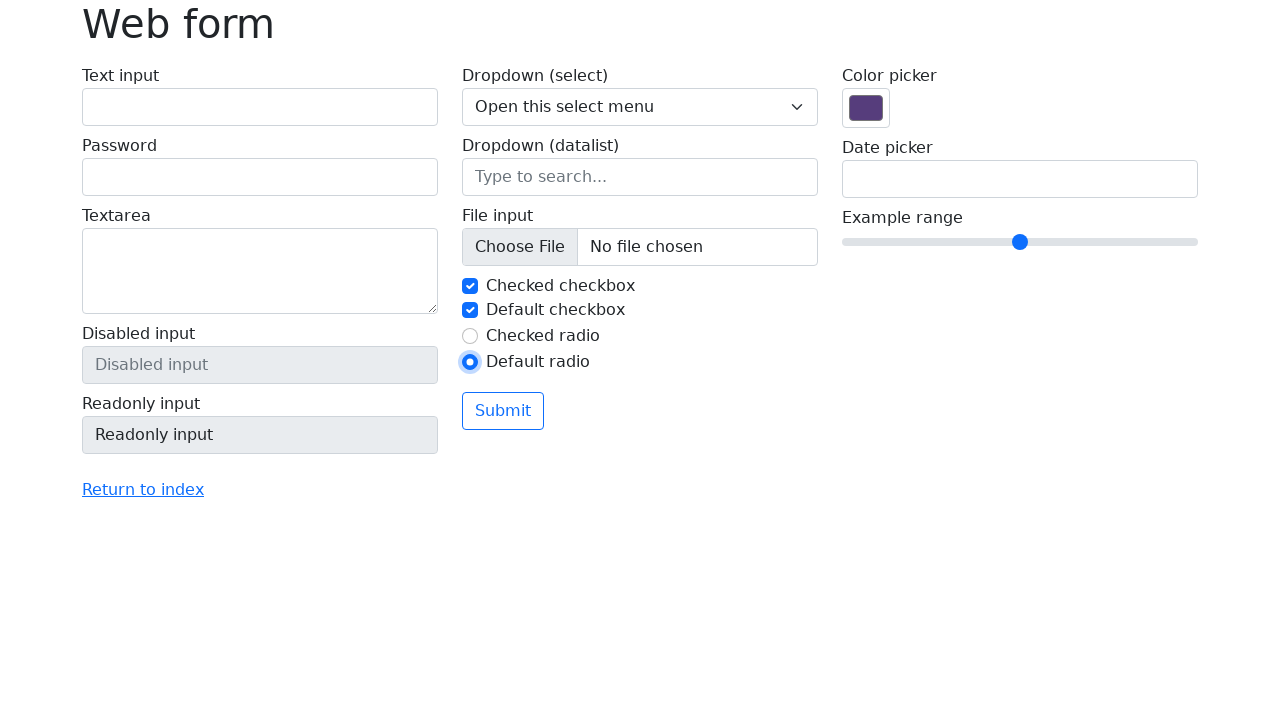

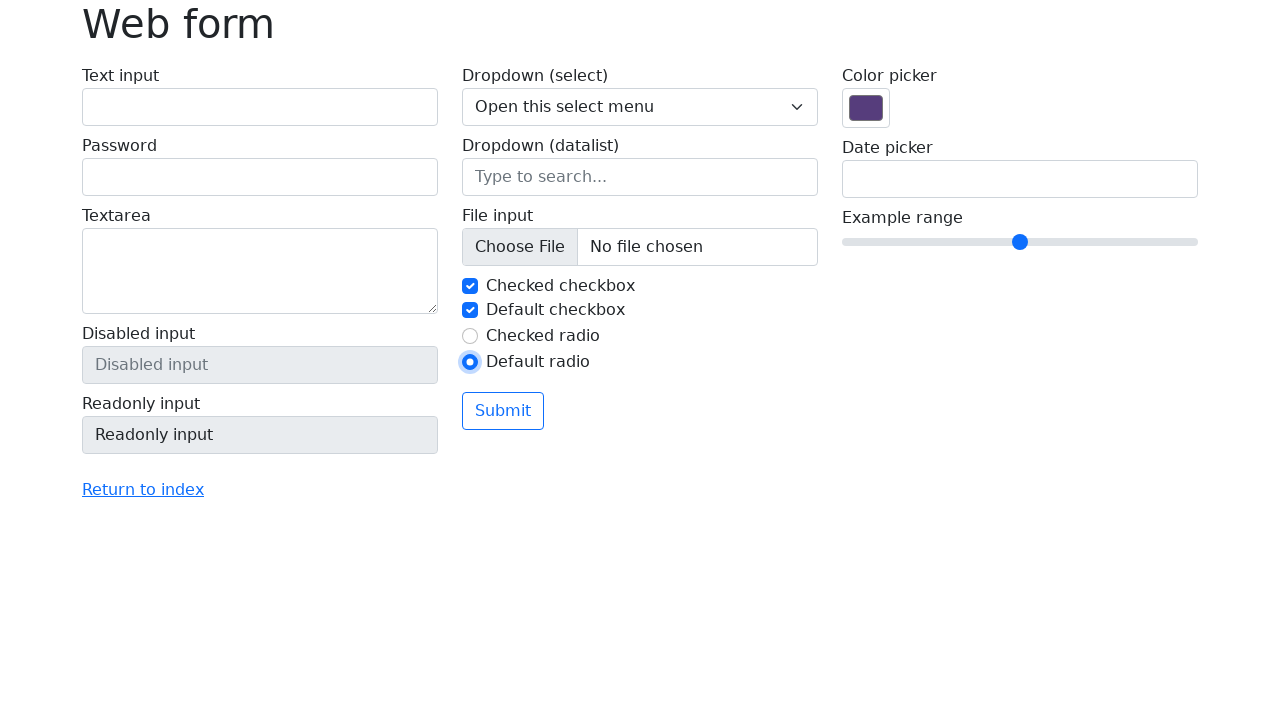